Tests opening a new browser window by clicking an "Open" button, then verifies the new window navigates to the expected URL and brings it to front.

Starting URL: https://www.leafground.com/window.xhtml

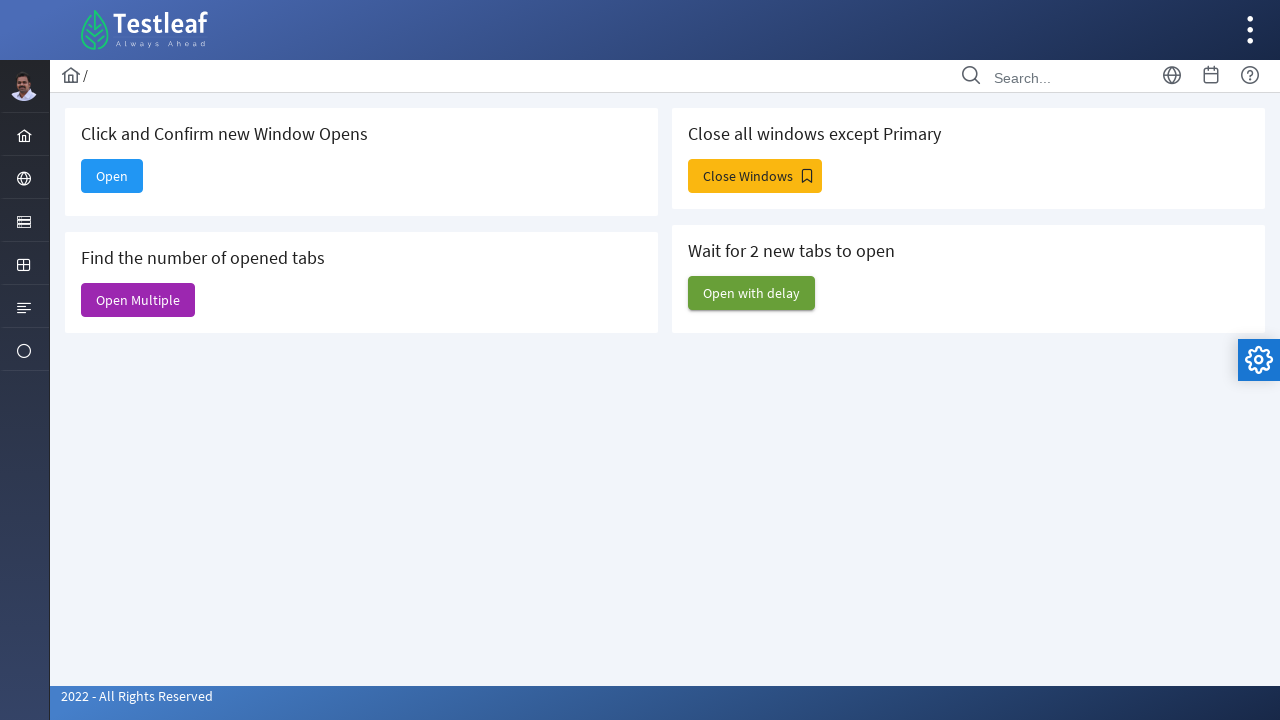

Clicked 'Open' button to trigger new window at (112, 176) on internal:text="Open"s
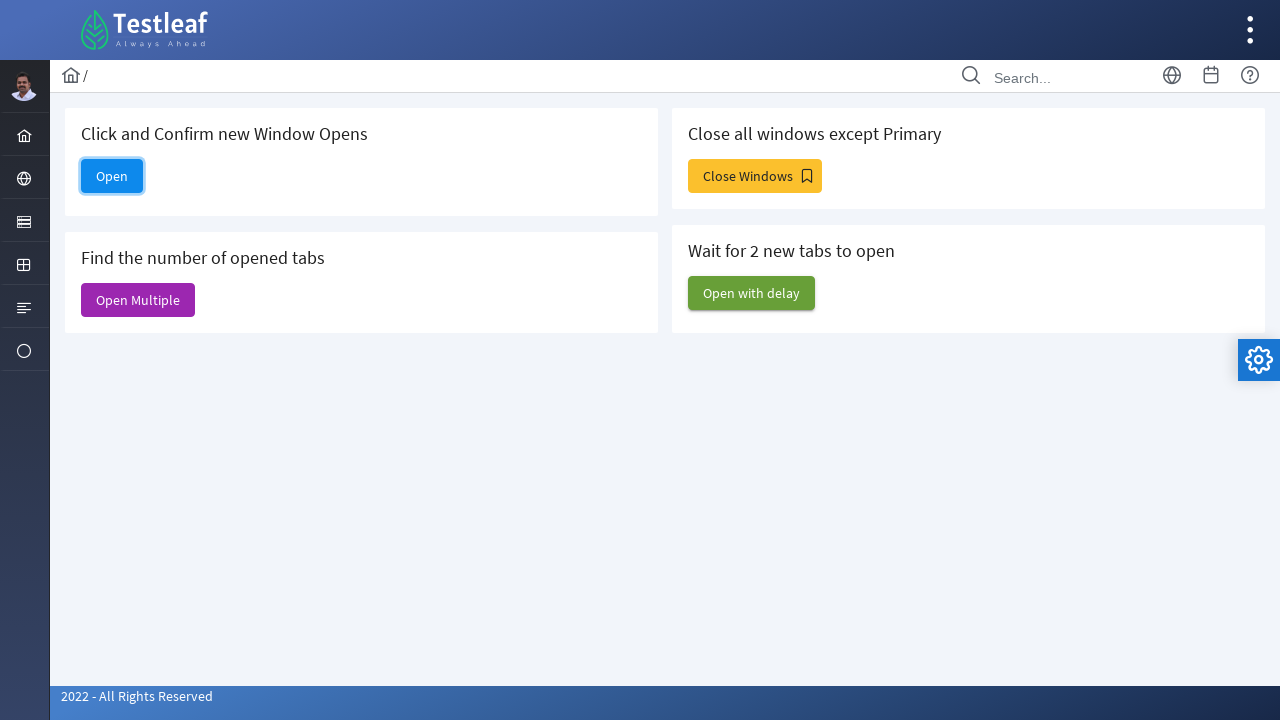

Captured new window reference
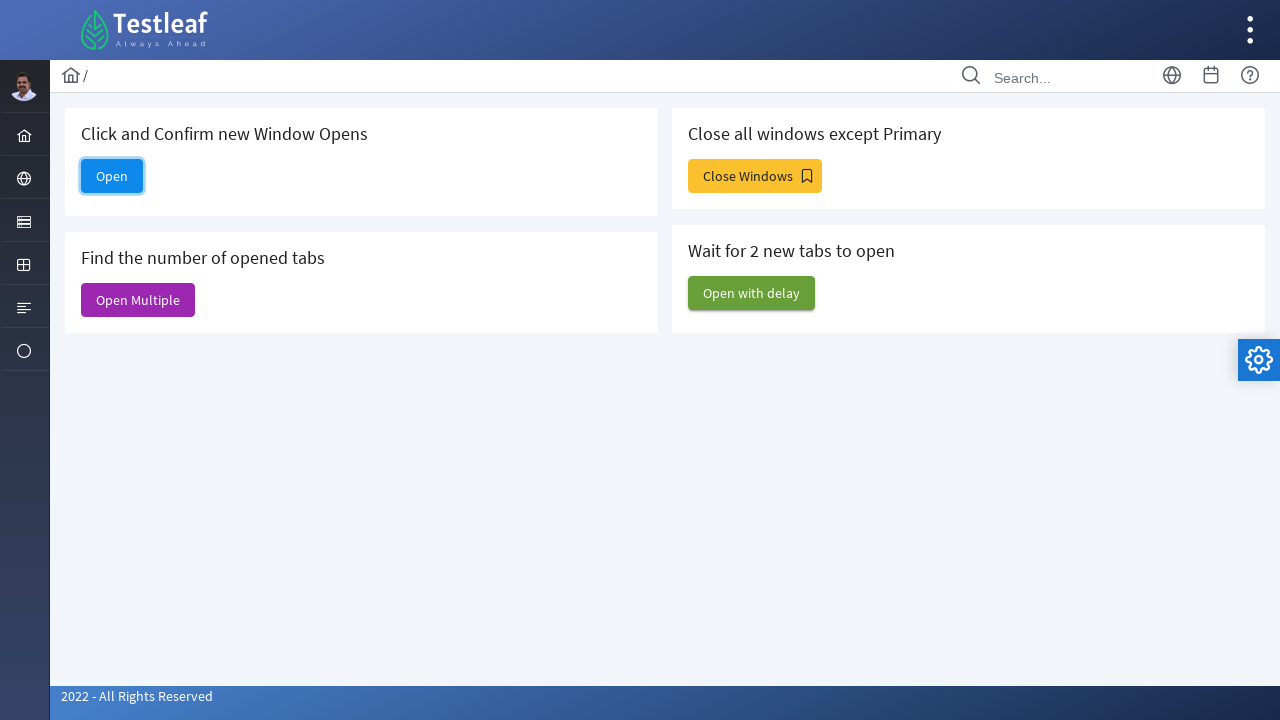

New window loaded successfully
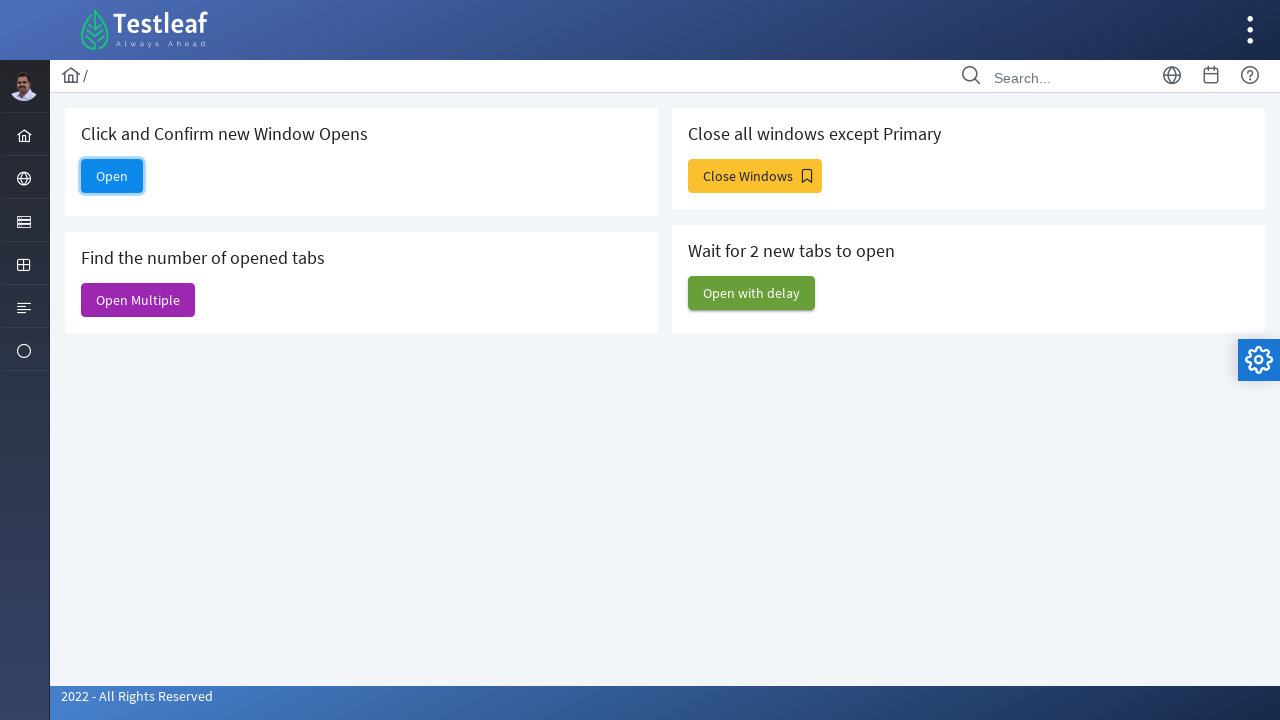

Verified new window URL is https://www.leafground.com/dashboard.xhtml
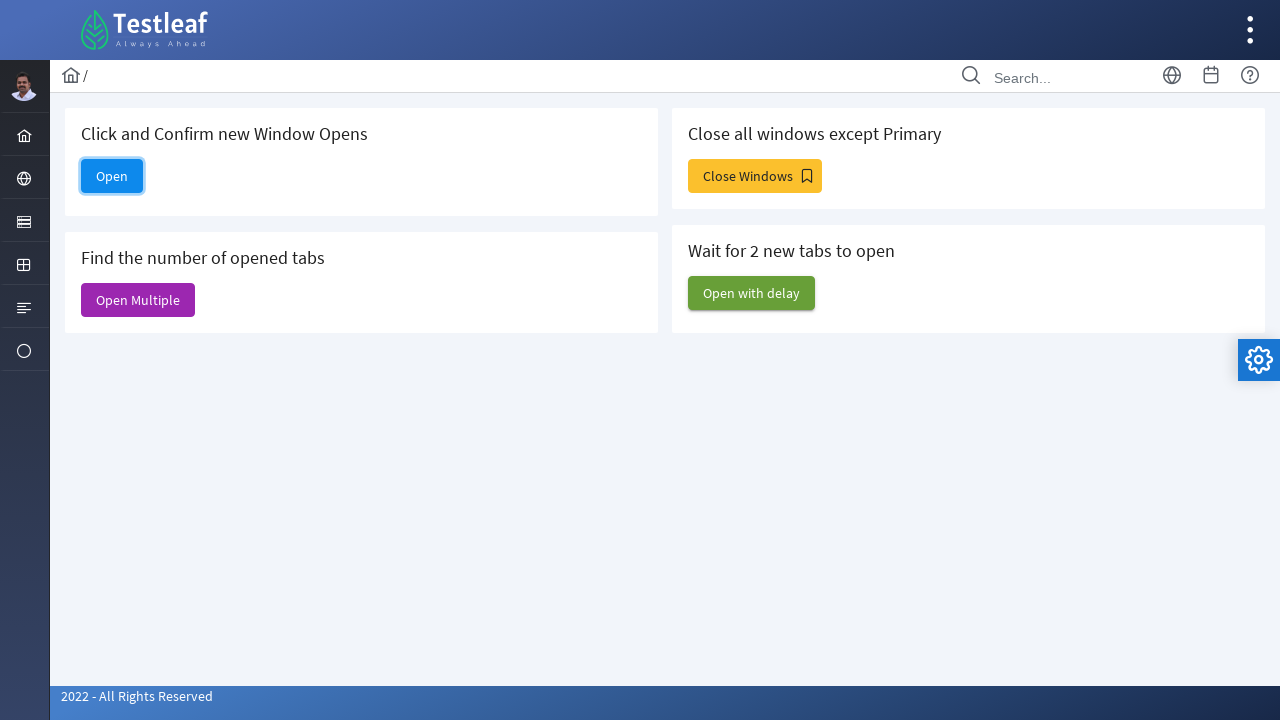

Brought new window to front
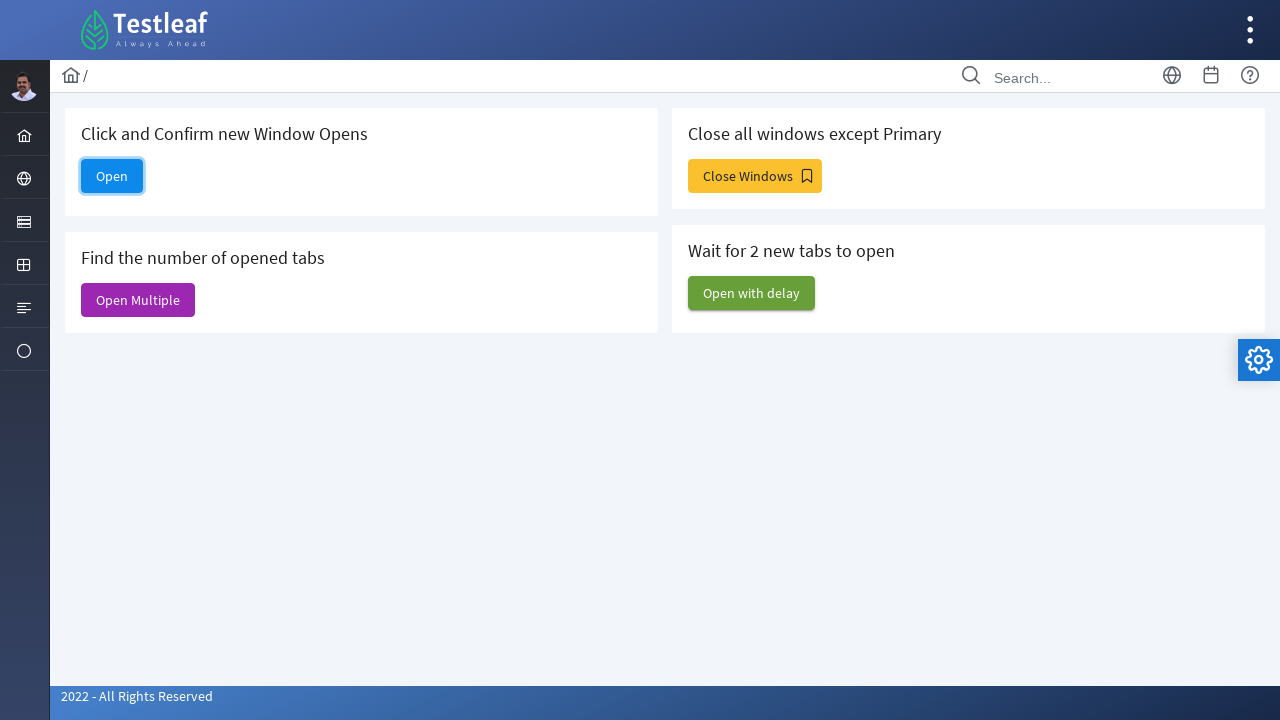

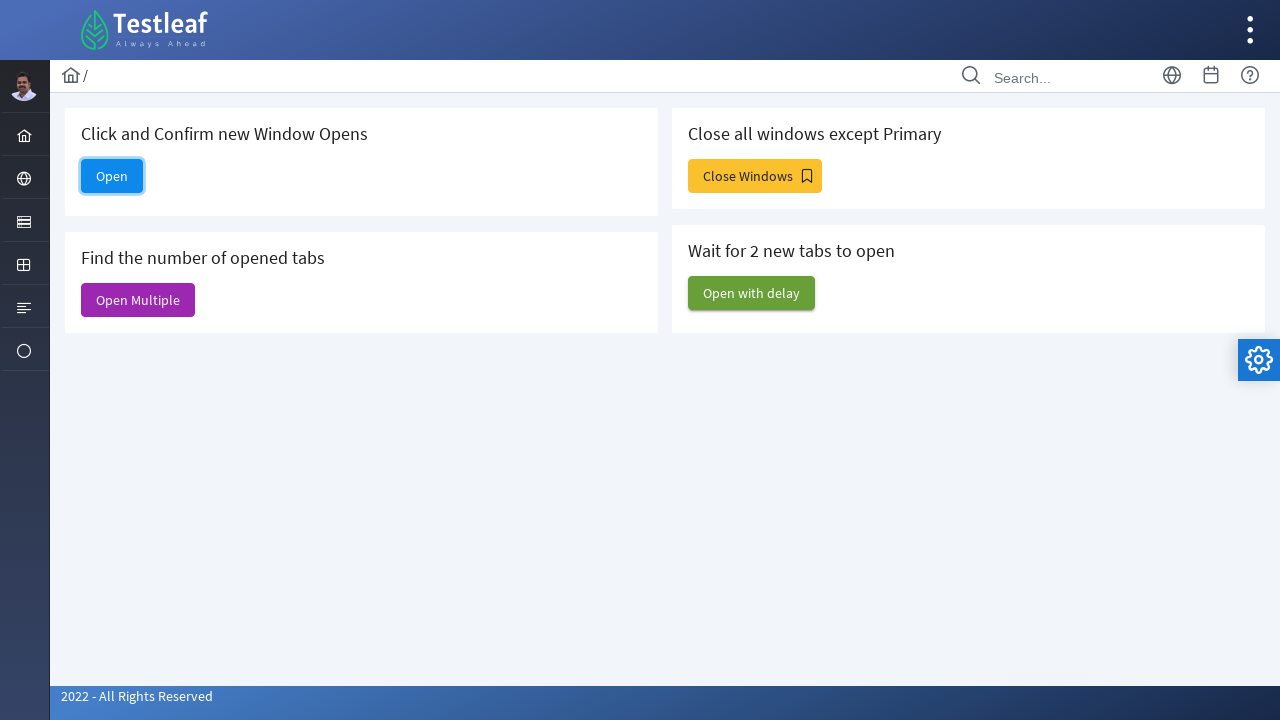